Navigates to the Hepsiburada e-commerce homepage and waits for the page to load

Starting URL: https://www.hepsiburada.com/

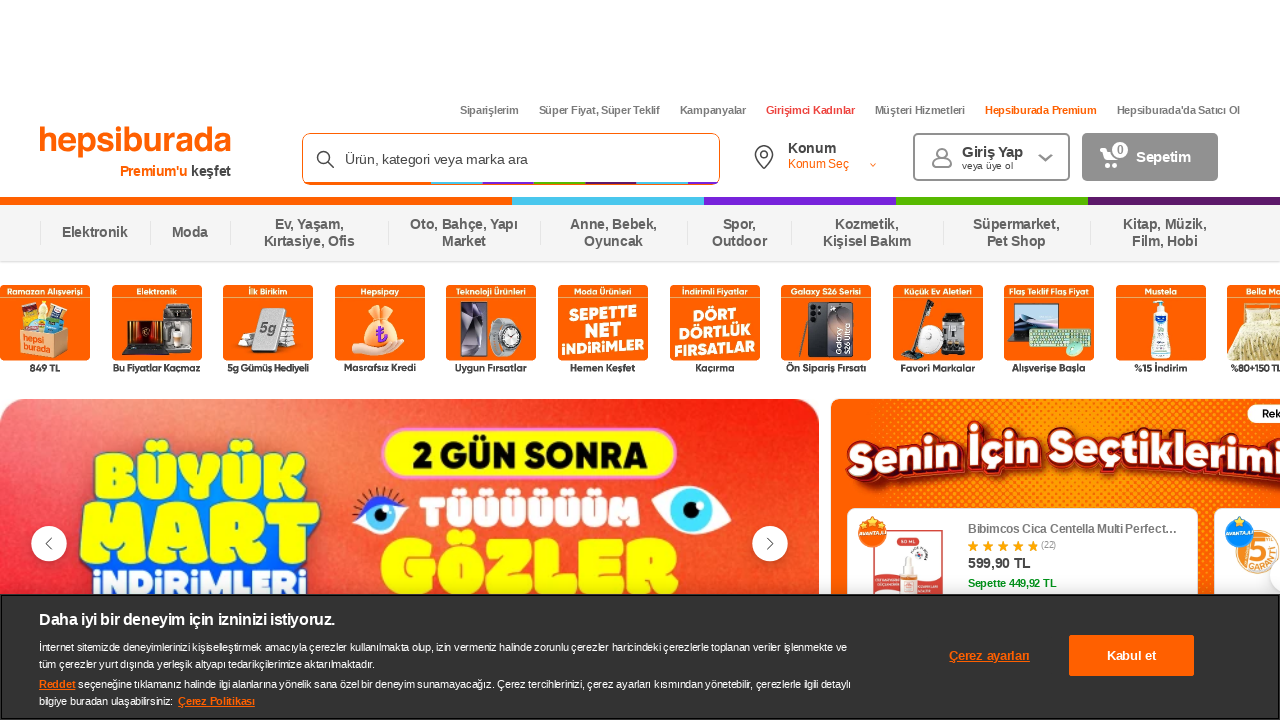

Waited for page DOM to be fully loaded
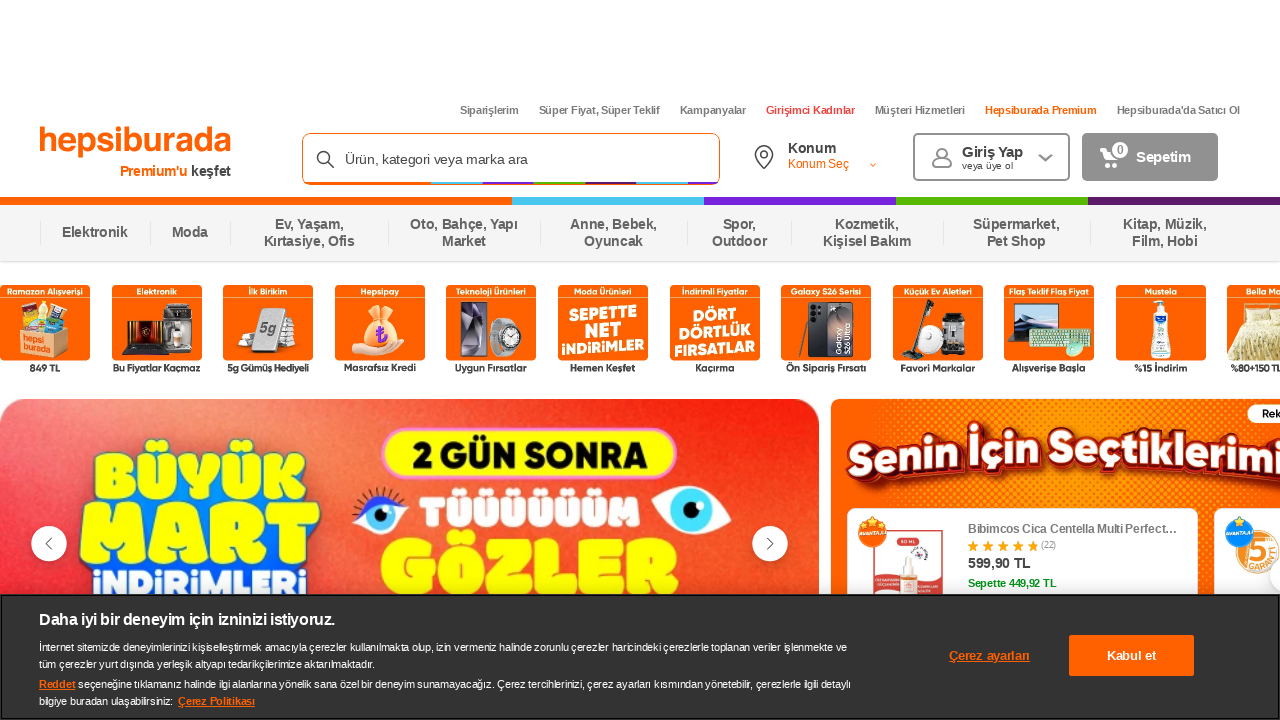

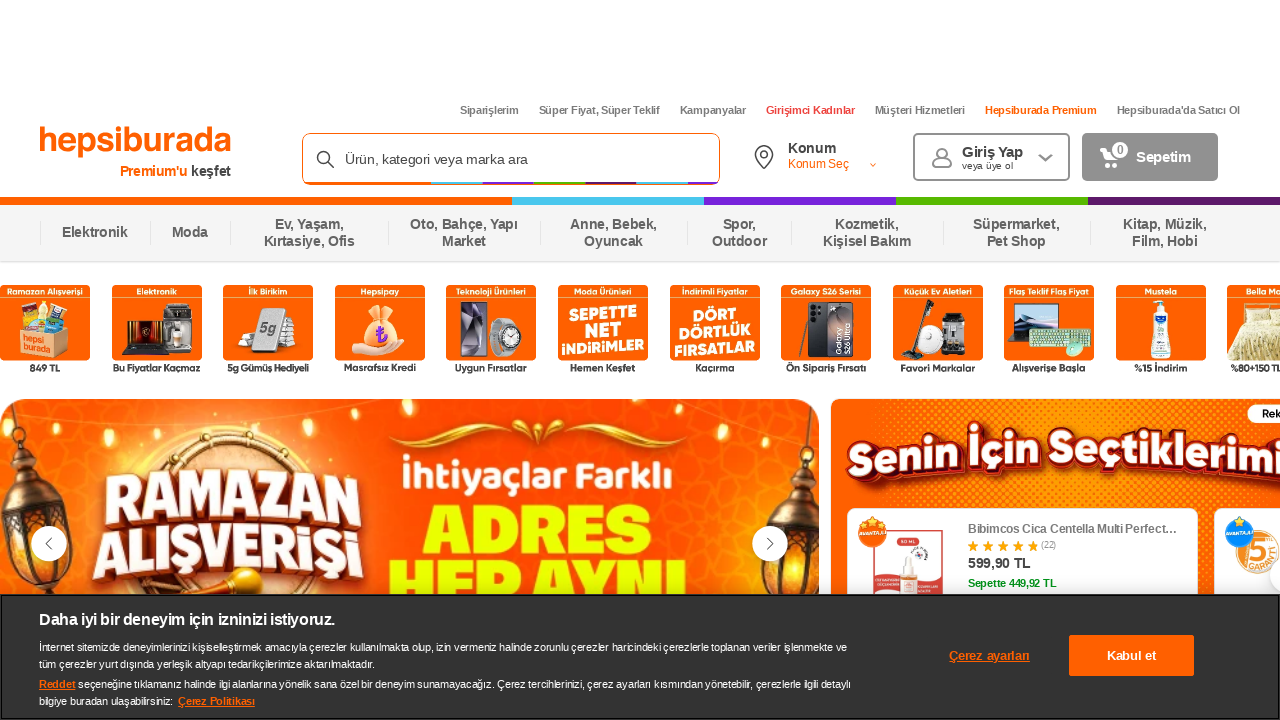